Tests filling a username field in a basic HTML form and submitting it to verify the value is processed correctly

Starting URL: https://testpages.eviltester.com/styled/basic-html-form-test.html

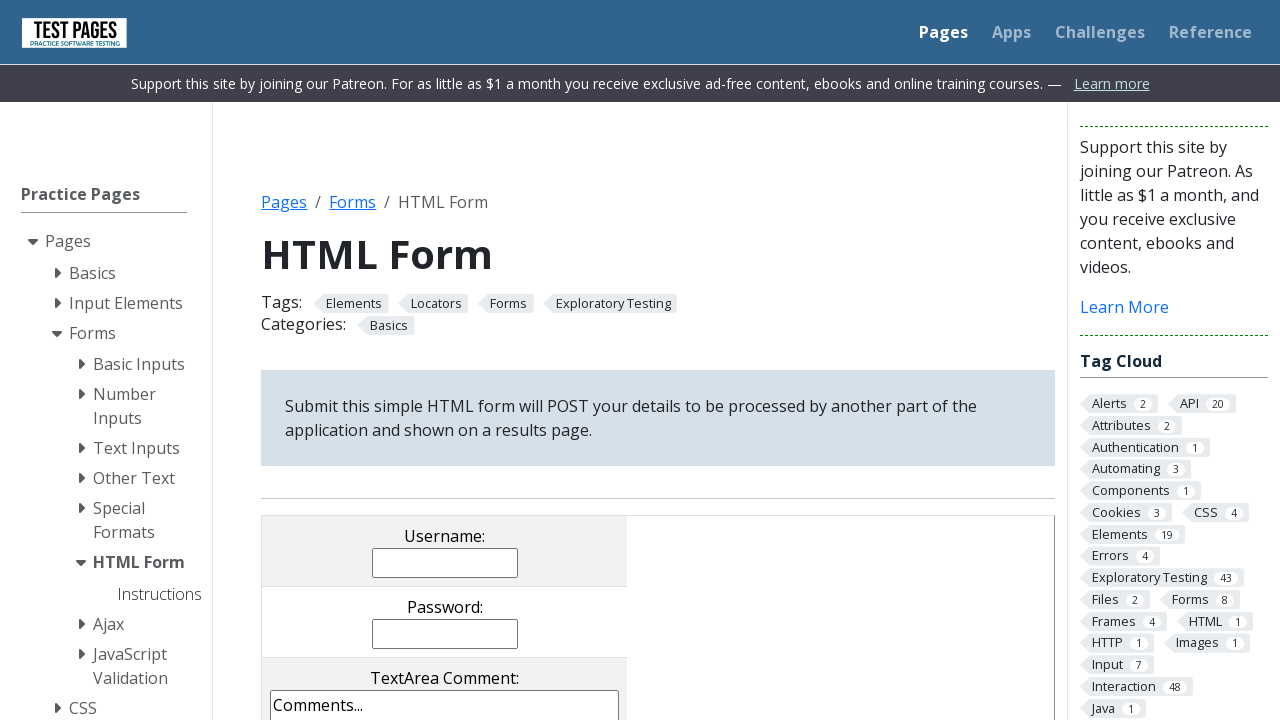

Filled username field with 'Evgeniia' on input[name='username']
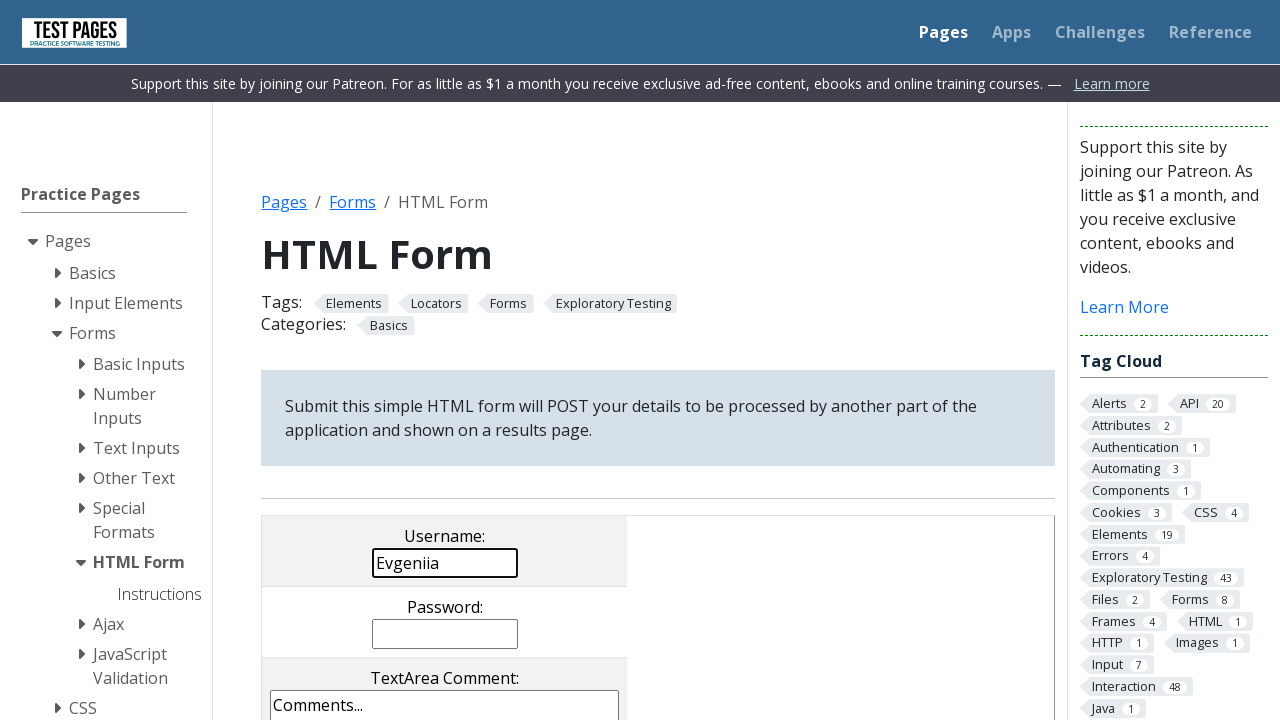

Clicked submit button at (504, 360) on input[value='submit']
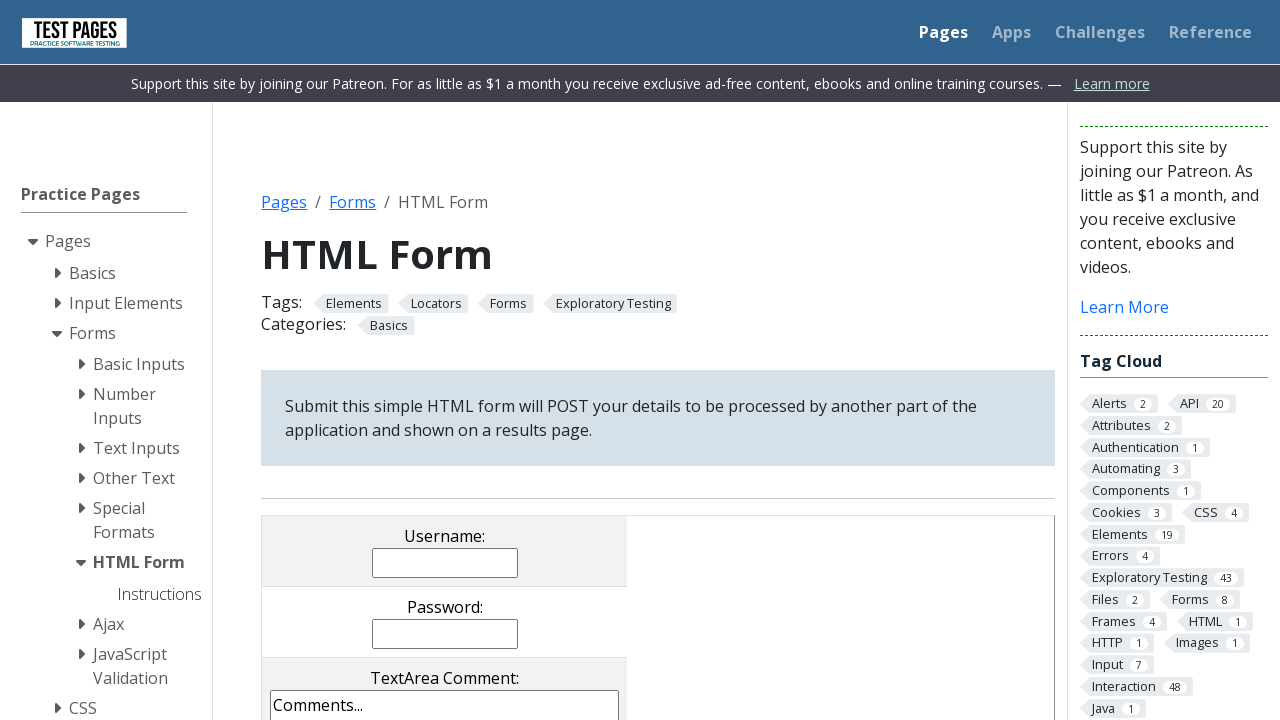

Username result value displayed
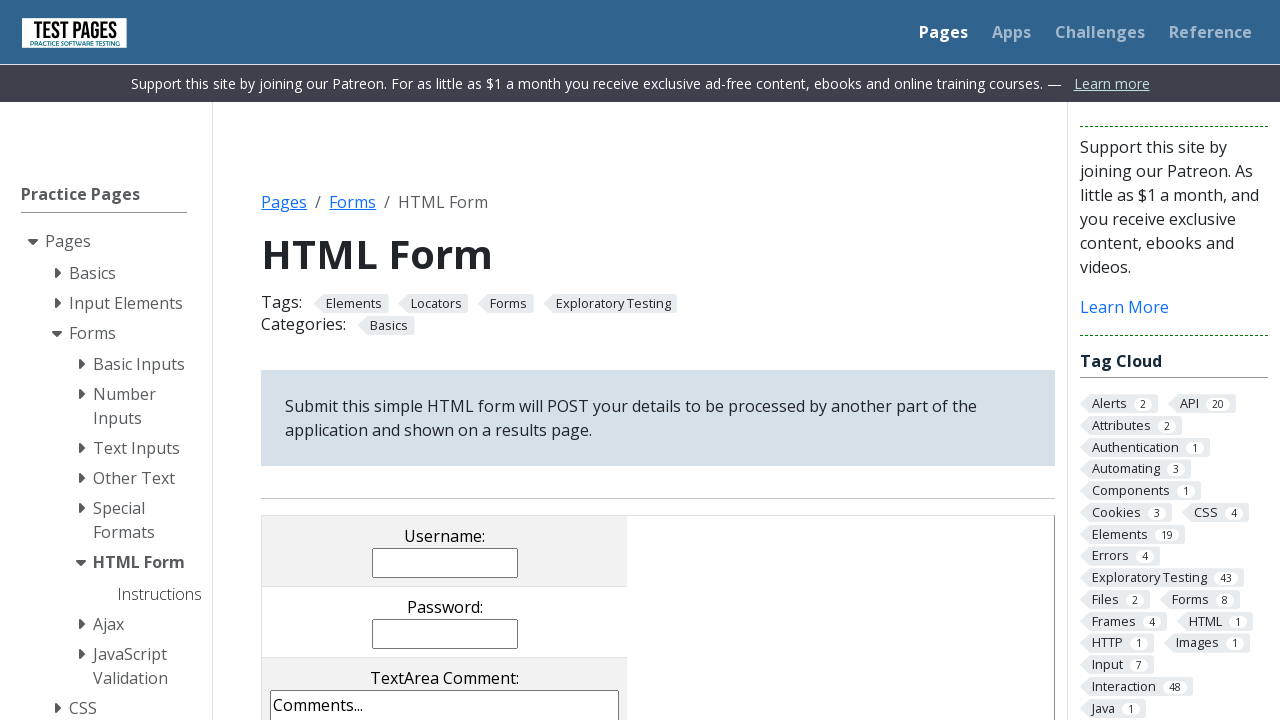

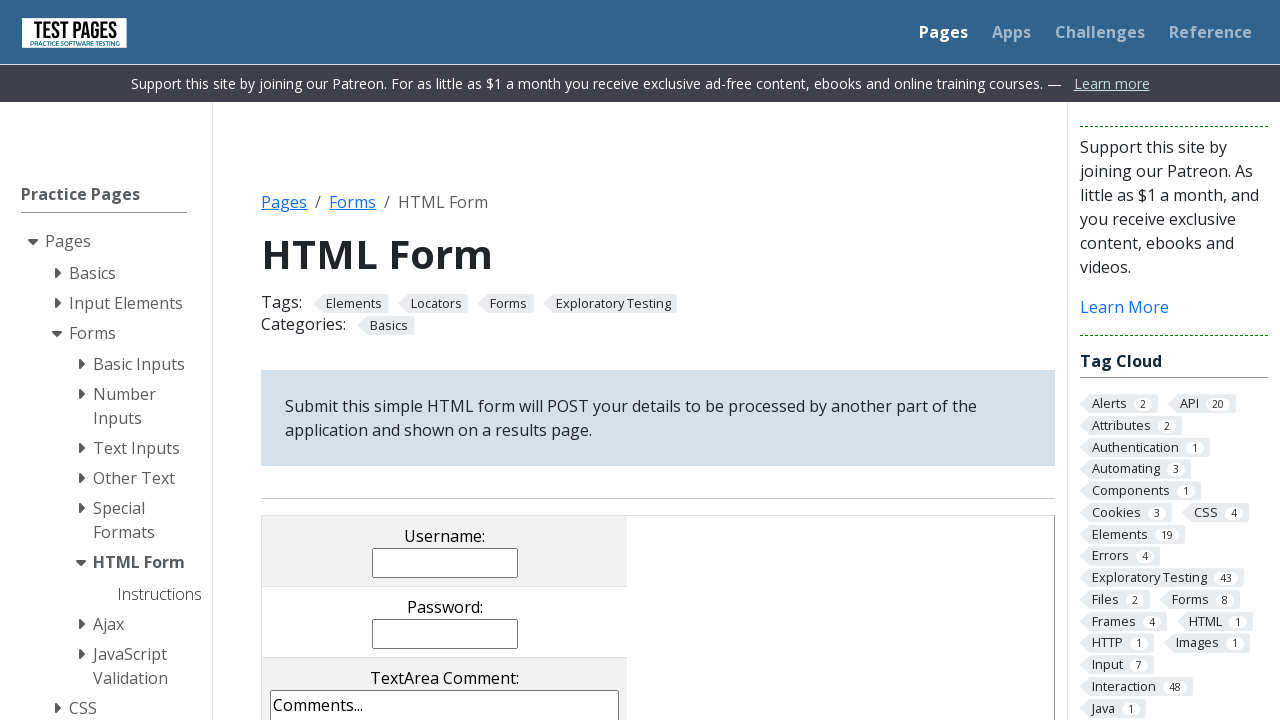